Tests a fake pricing page by scrolling to a specific h4 element and verifying that it displays the expected text "Help Finding Information Online?"

Starting URL: https://ultimateqa.com/automation/fake-pricing-page

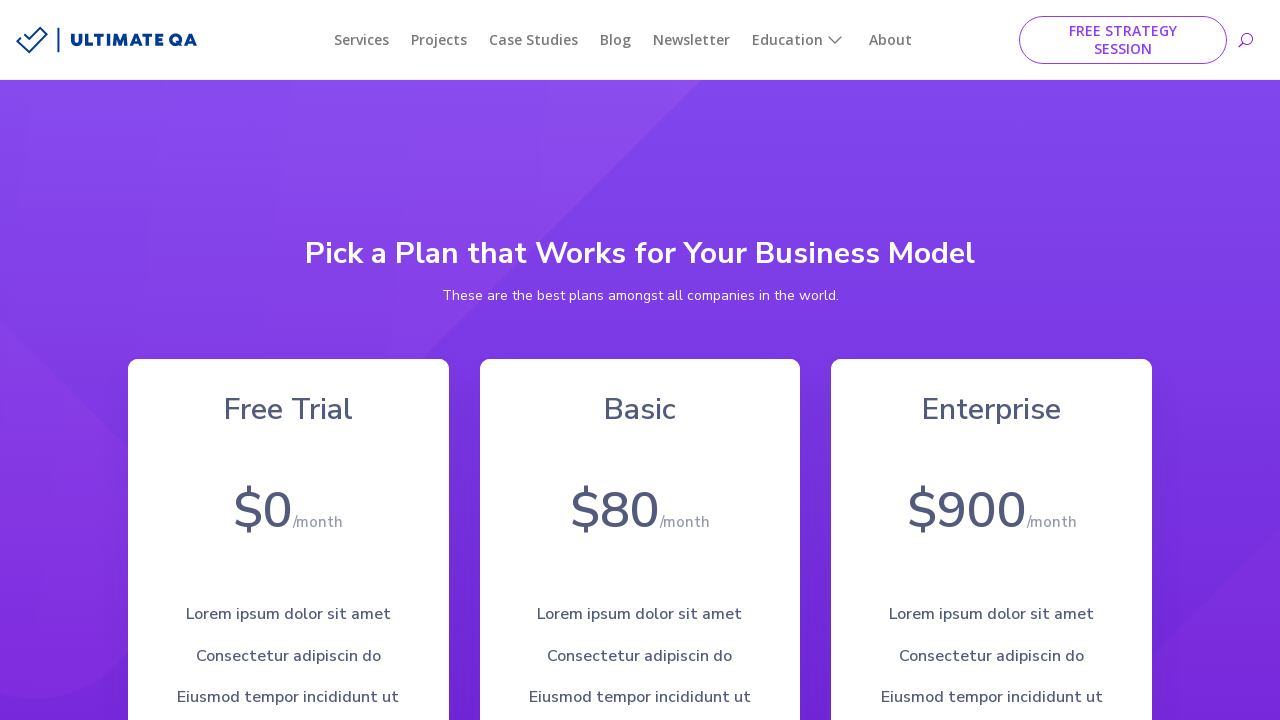

Navigated to fake pricing page
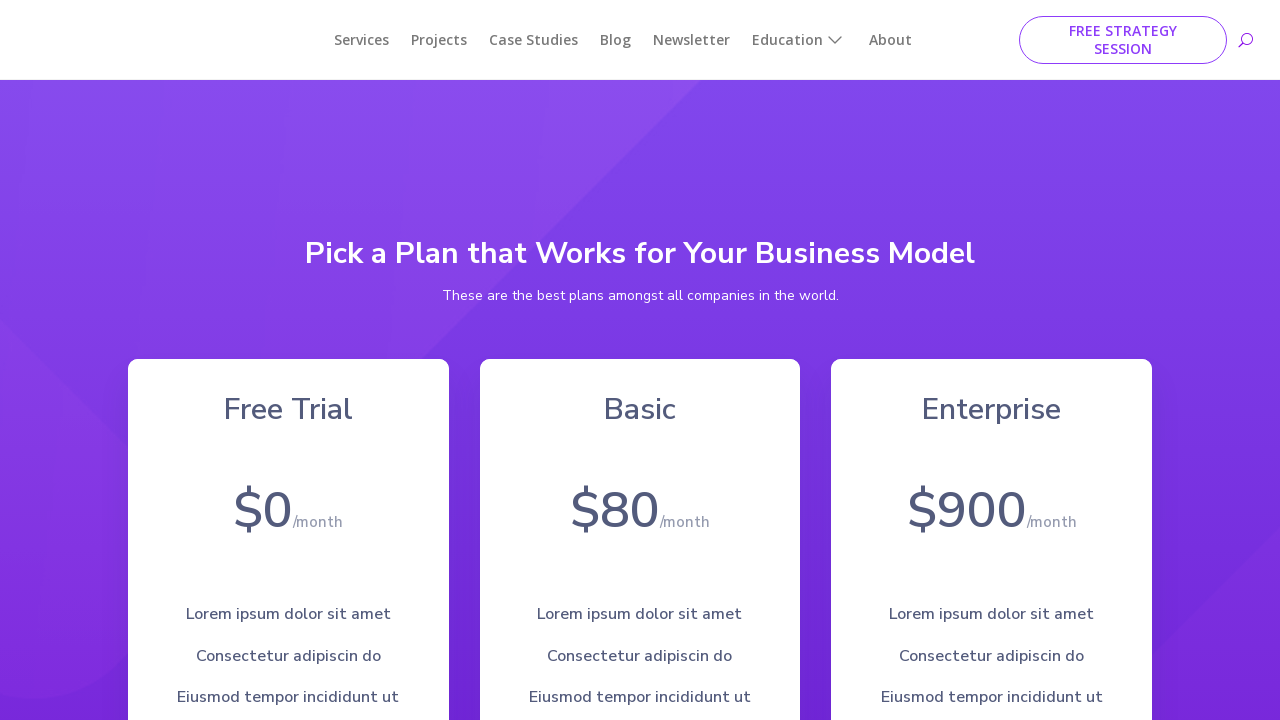

Located h4 element within blurb section
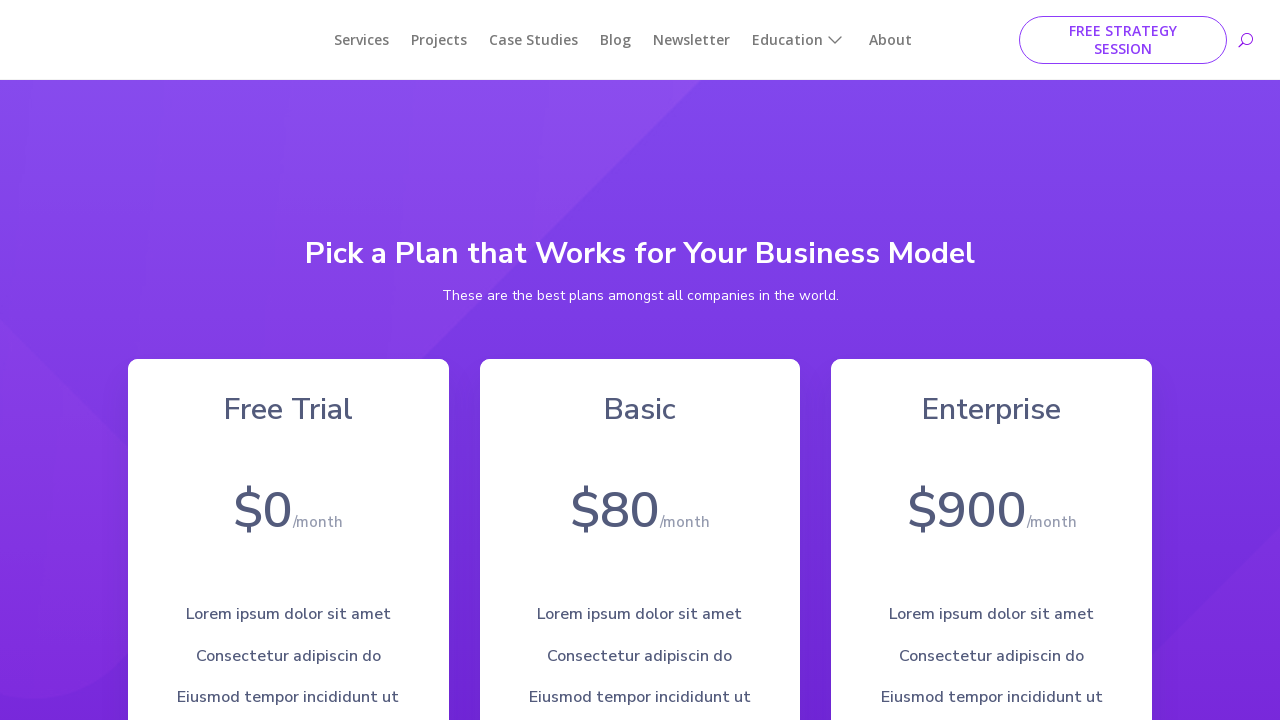

Scrolled h4 element into view
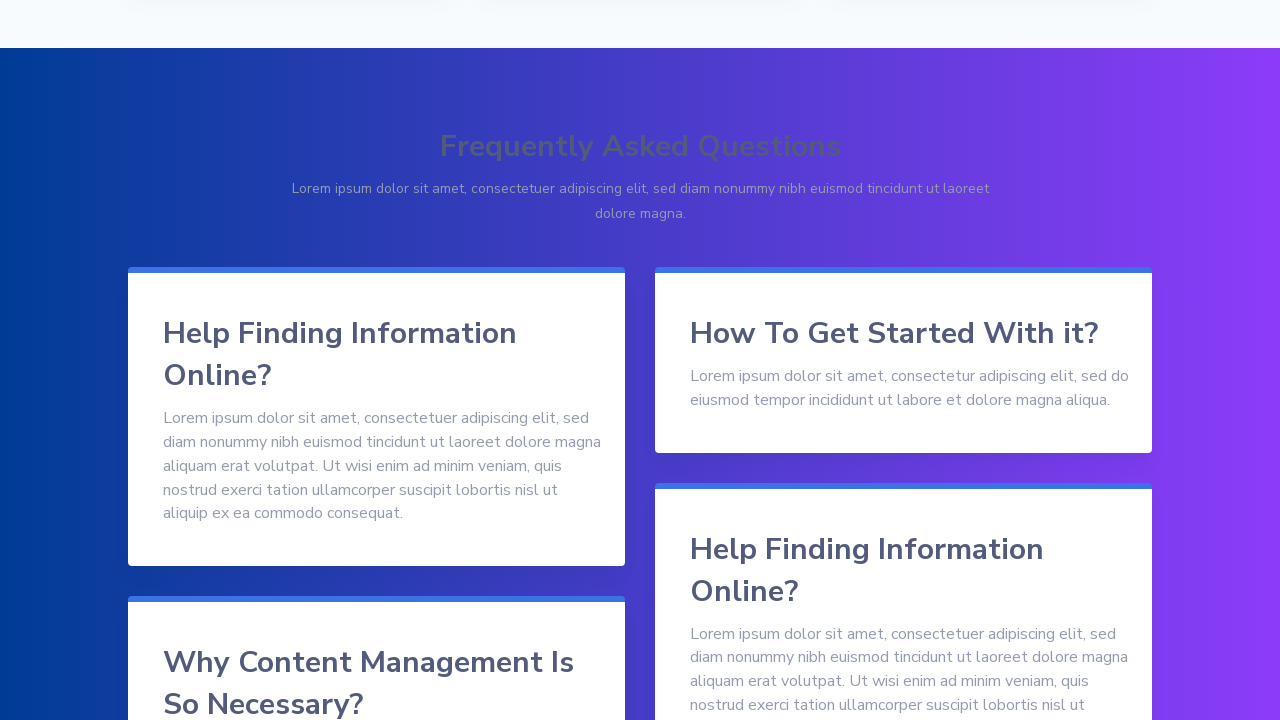

Confirmed h4 element is visible
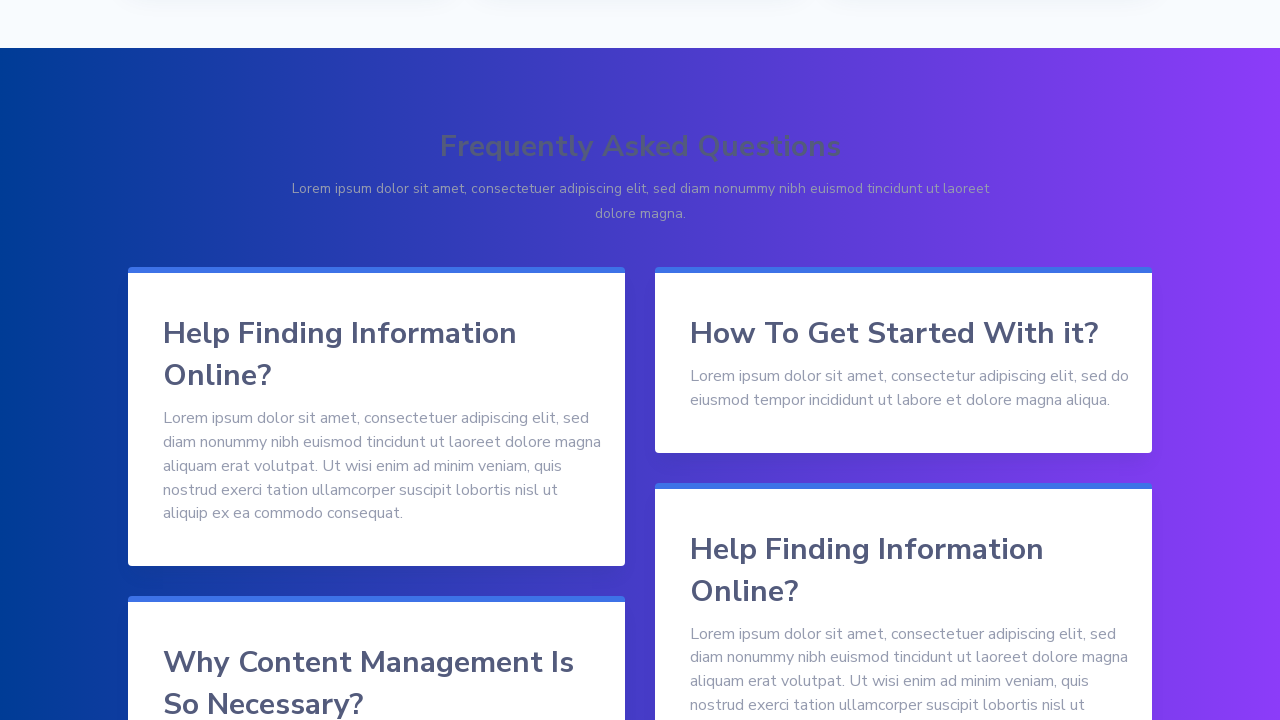

Retrieved h4 text content: 'Help Finding Information Online?'
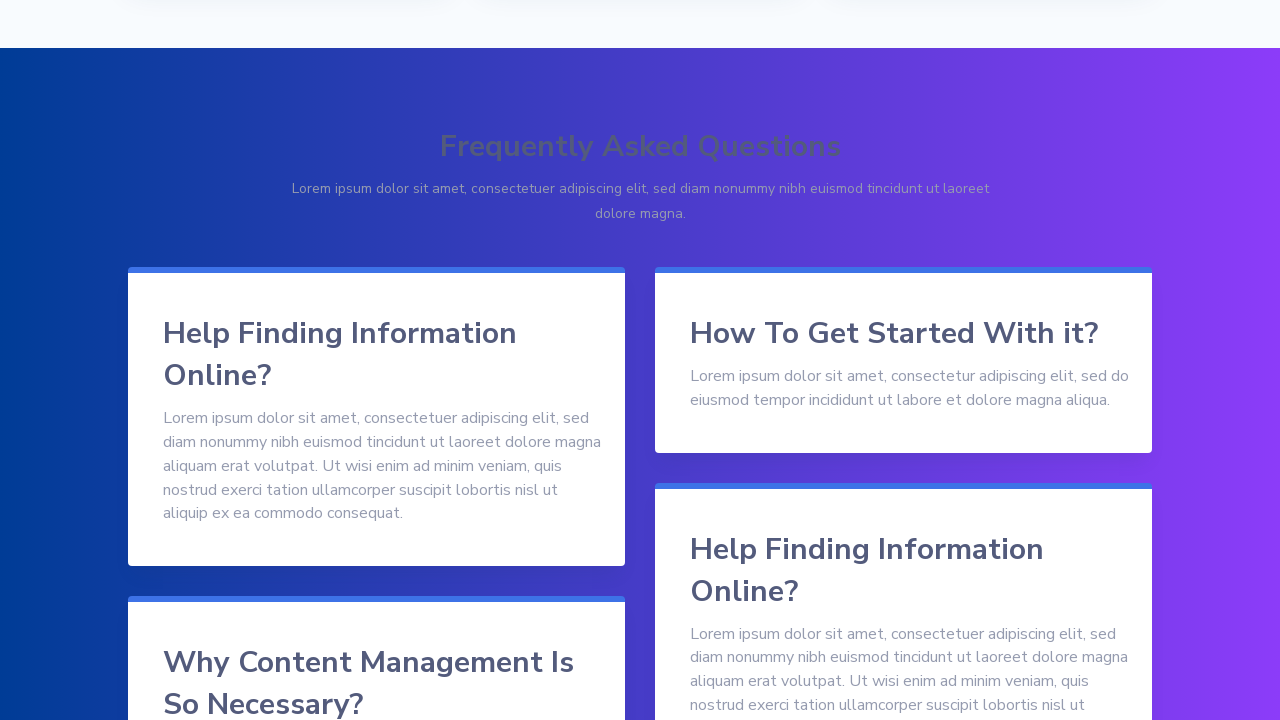

Verified h4 text matches expected value: 'Help Finding Information Online?'
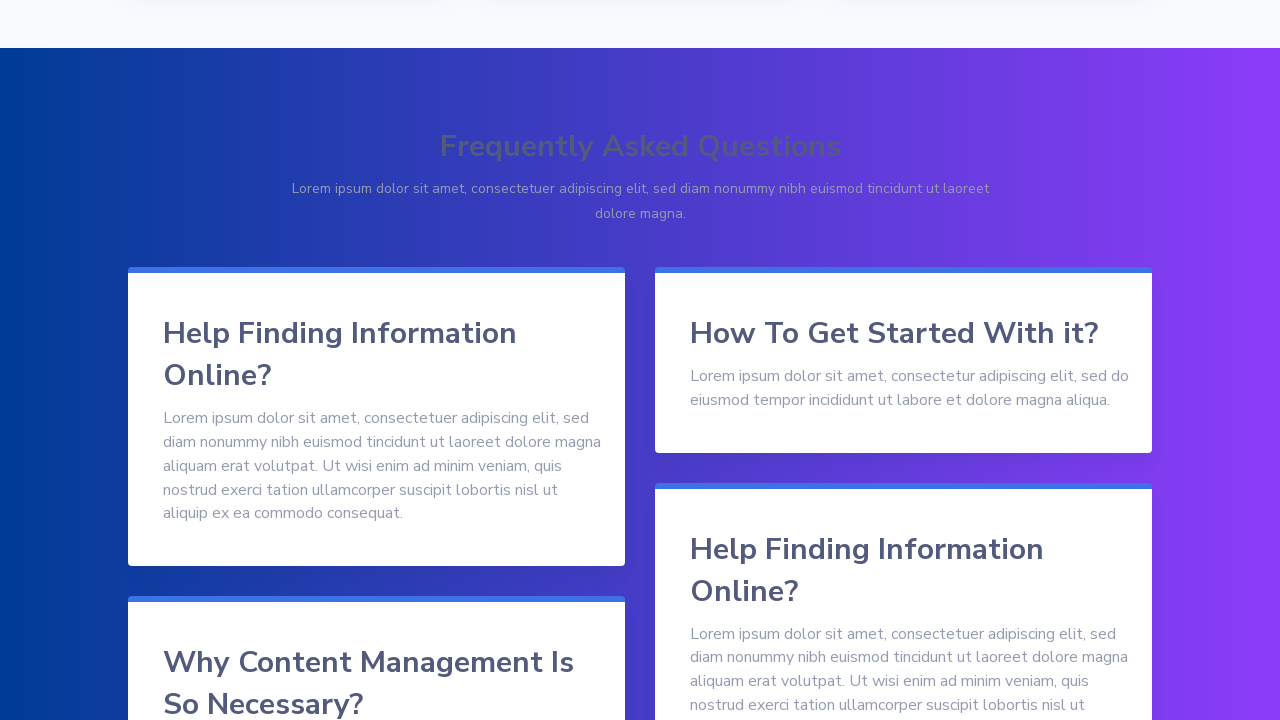

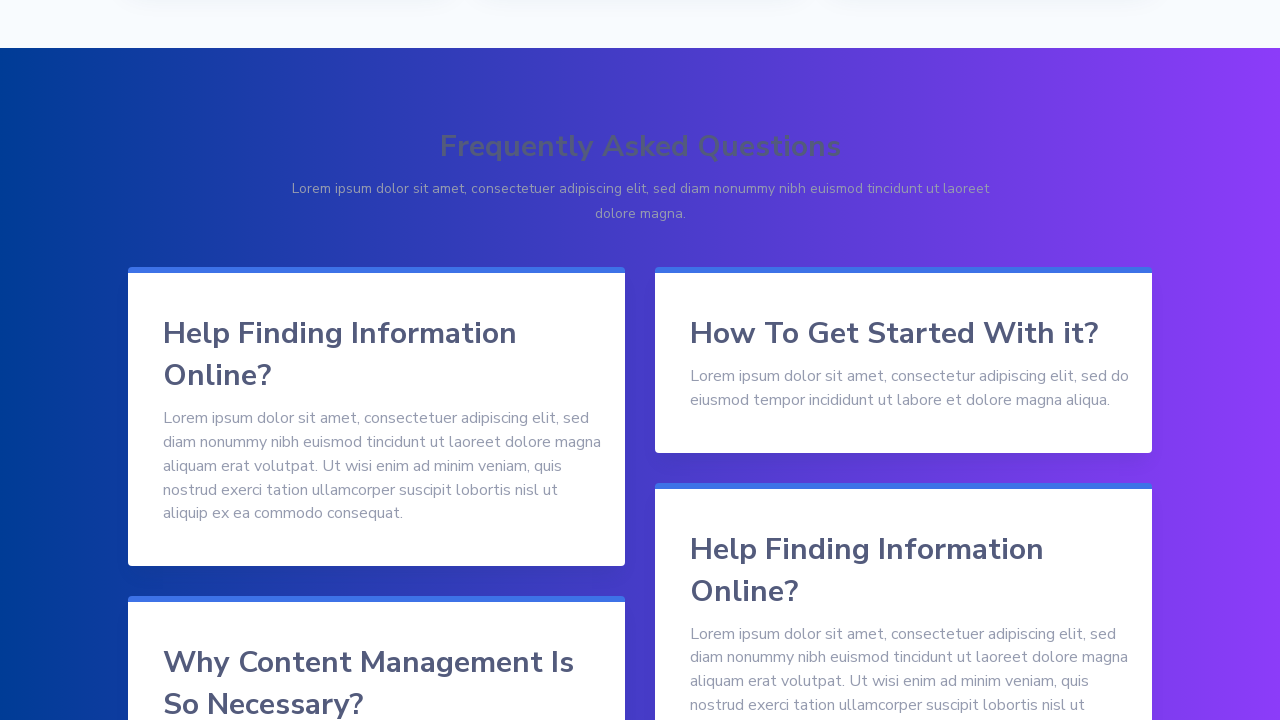